Tests hover functionality by hovering over a mouse hover element.

Starting URL: https://rahulshettyacademy.com/AutomationPractice/

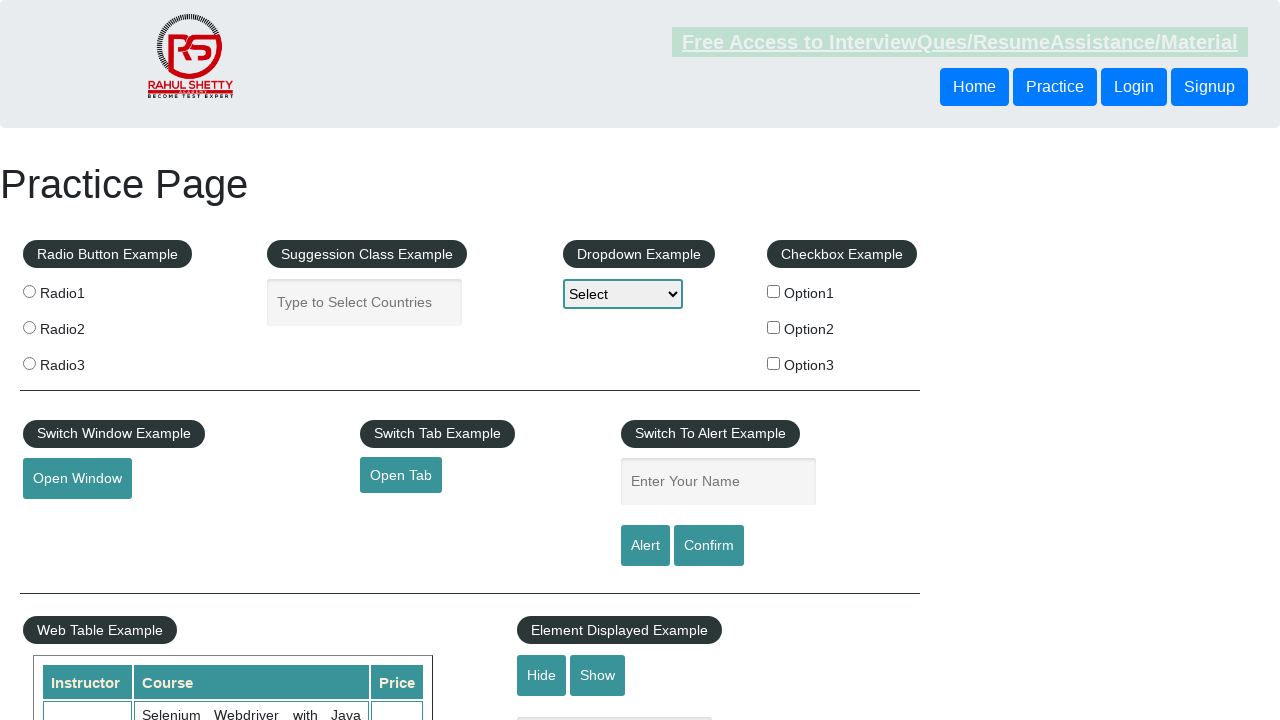

Navigated to AutomationPractice page
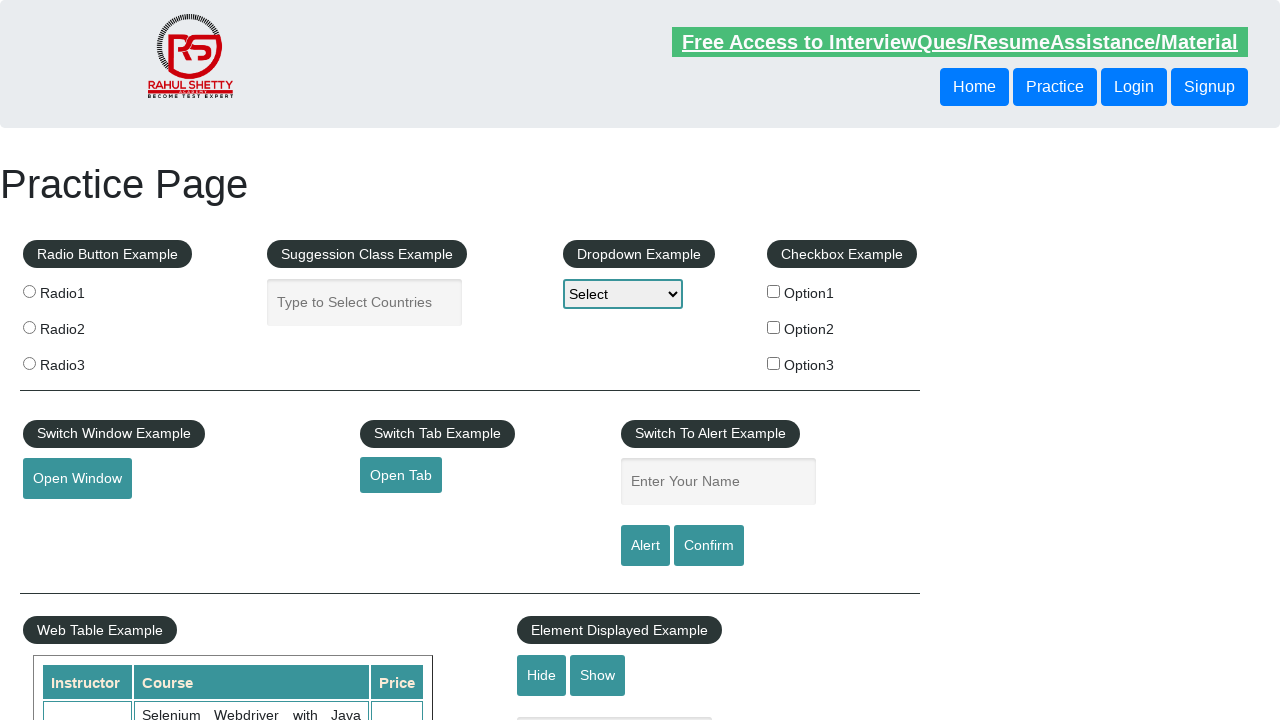

Hovered over mouse hover element at (83, 361) on #mousehover
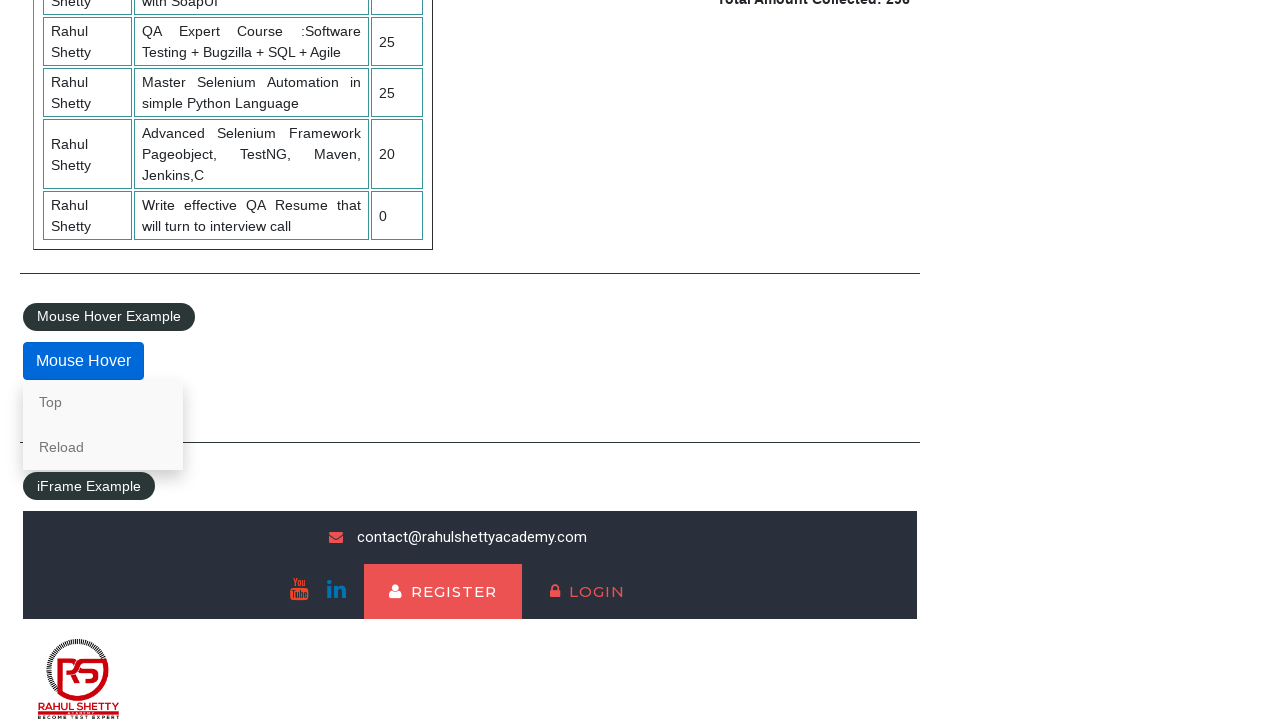

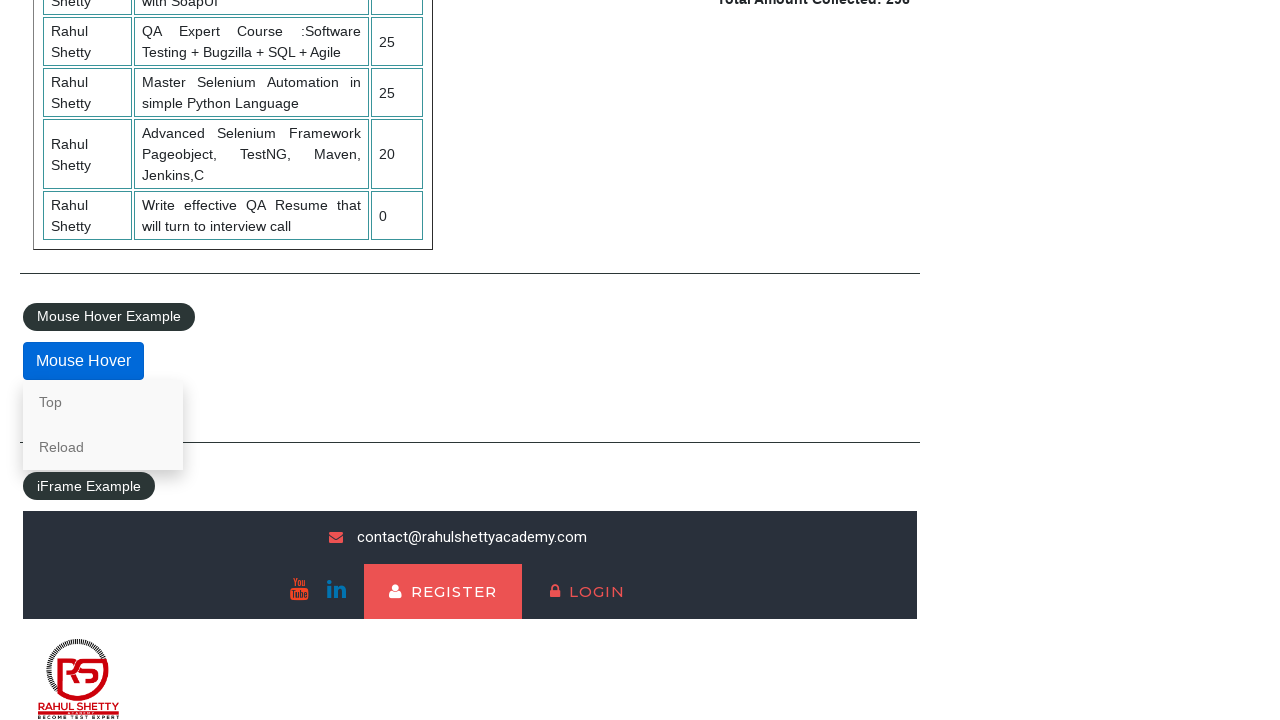